Tests alert handling by clicking a button that triggers an alert and dismissing it

Starting URL: https://demoqa.com/alerts

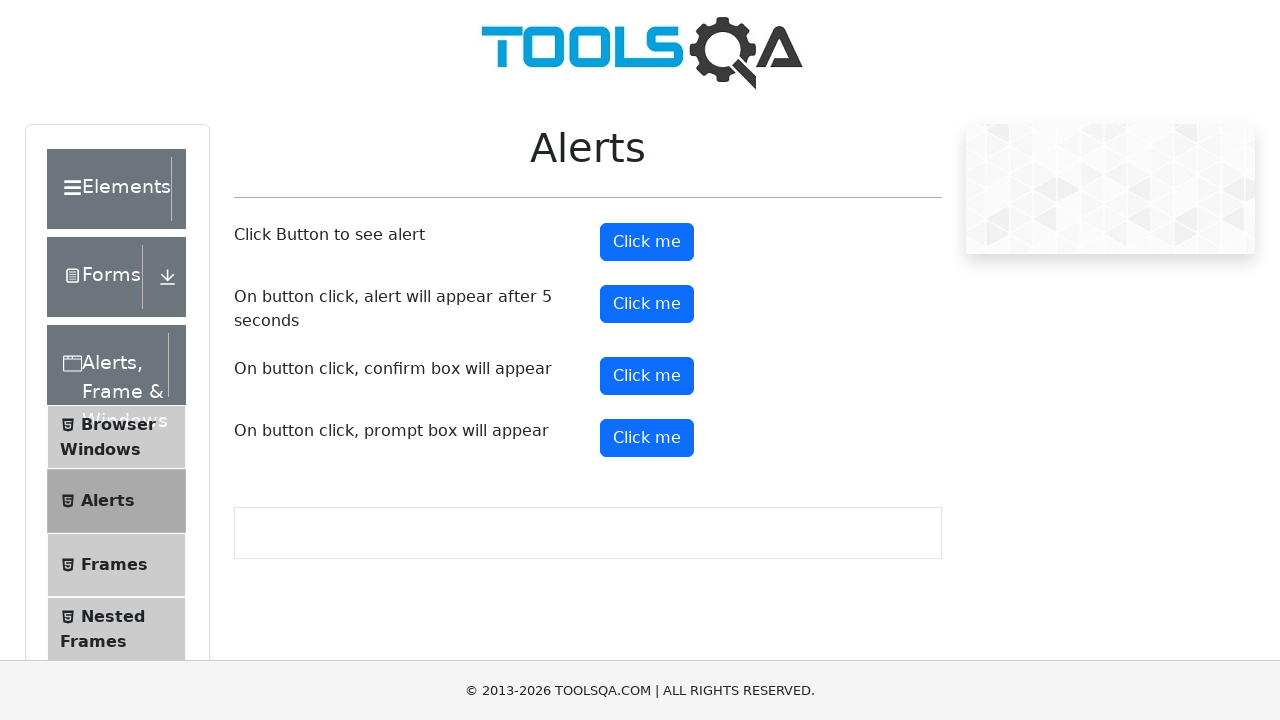

Navigated to alerts test page
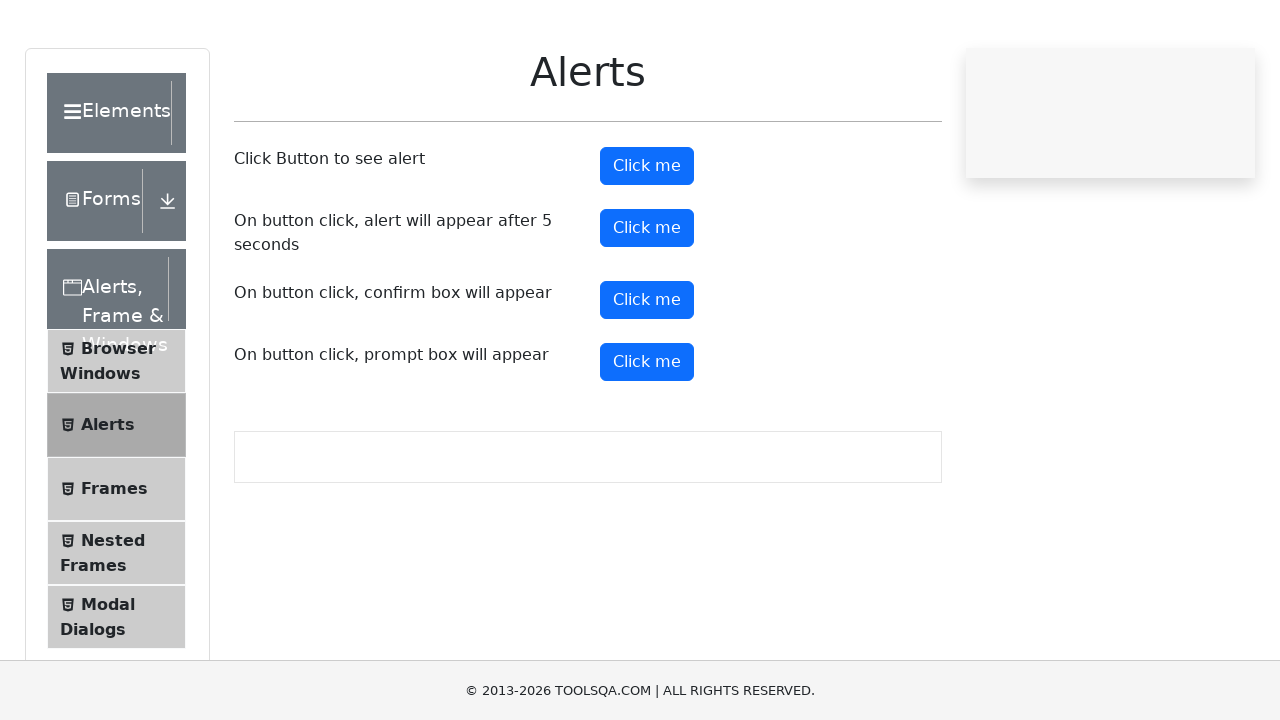

Clicked alert button to trigger alert at (647, 242) on #alertButton
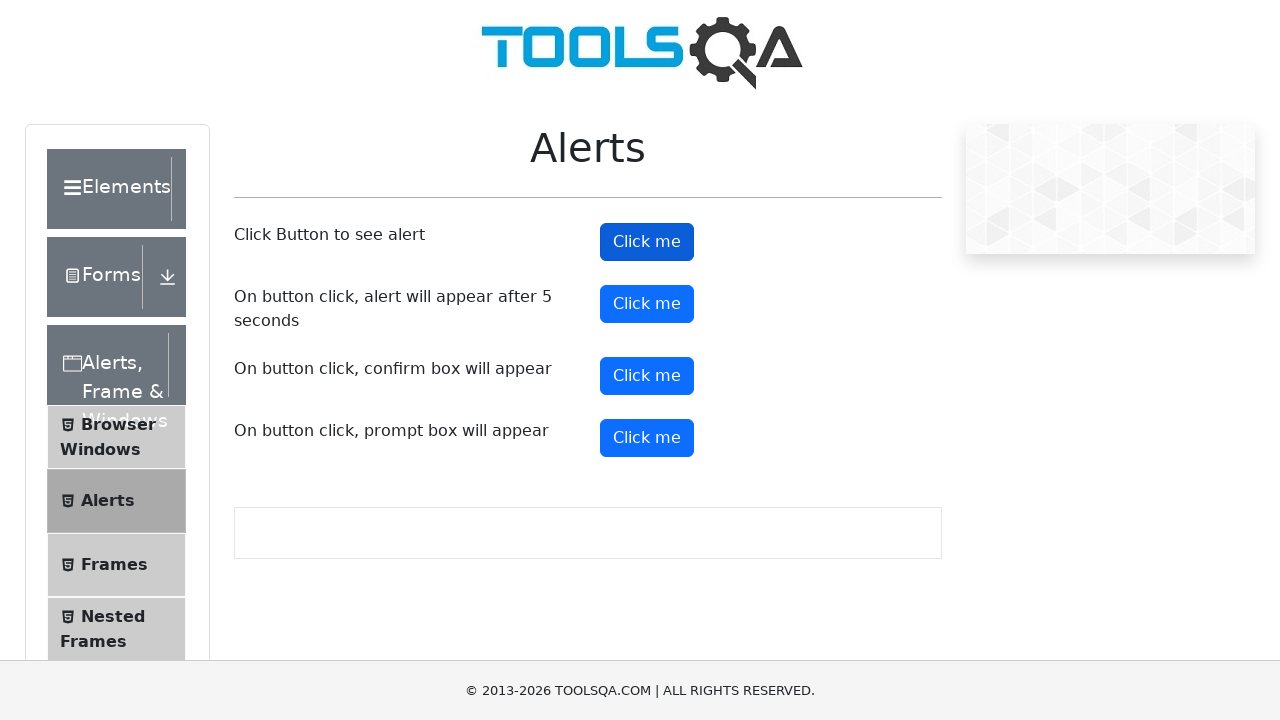

Dismissed the alert dialog
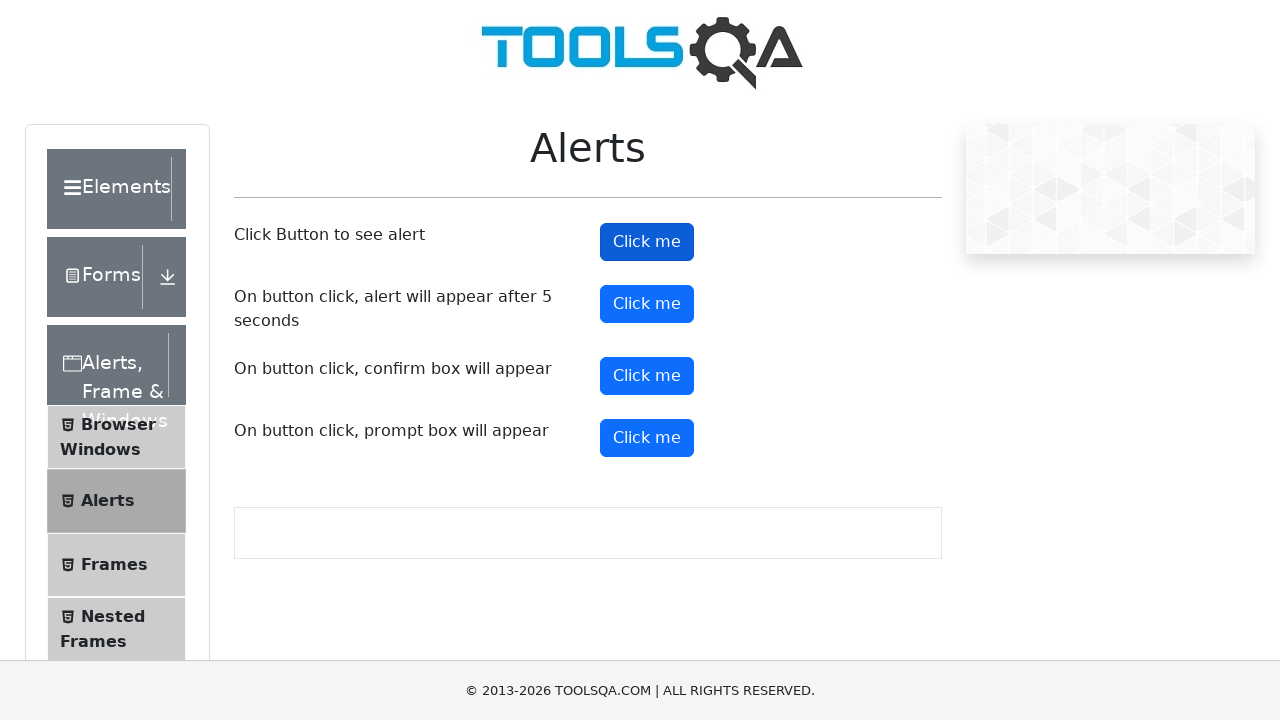

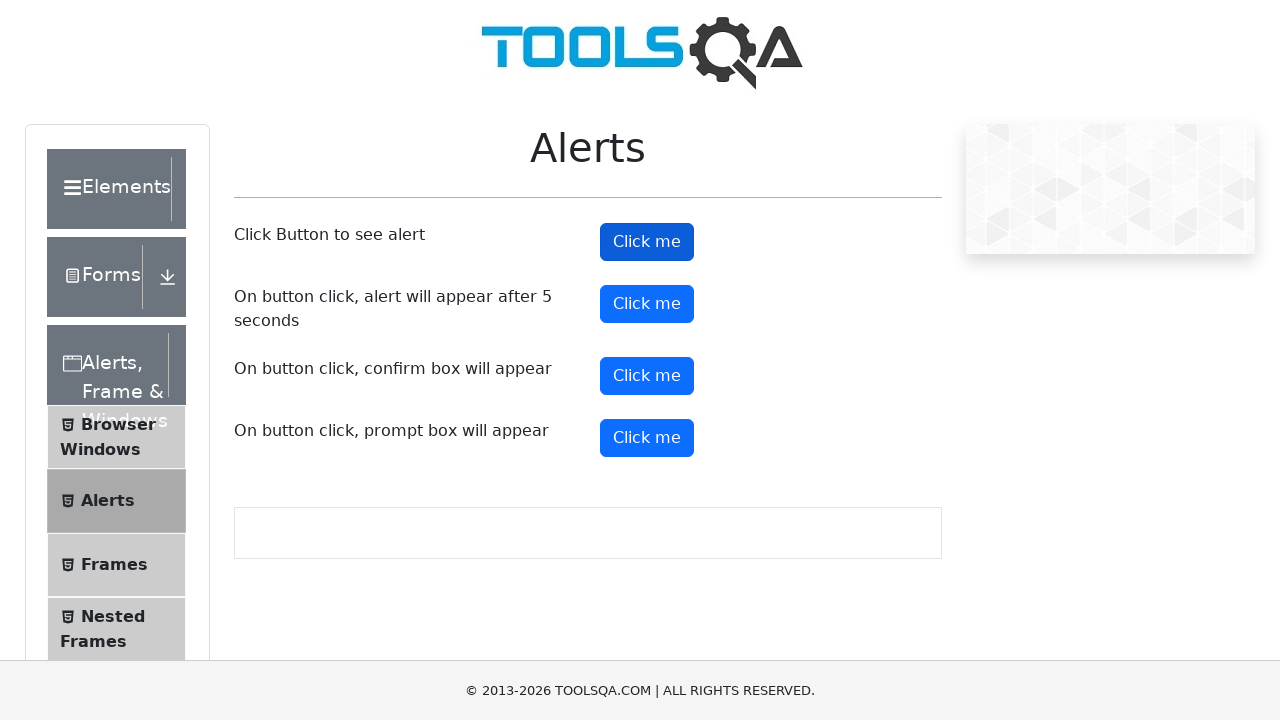